Tests table interaction by counting rows and columns, reading cell values, clicking a column header to sort the table, and verifying the table content after sorting.

Starting URL: https://v1.training-support.net/selenium/tables

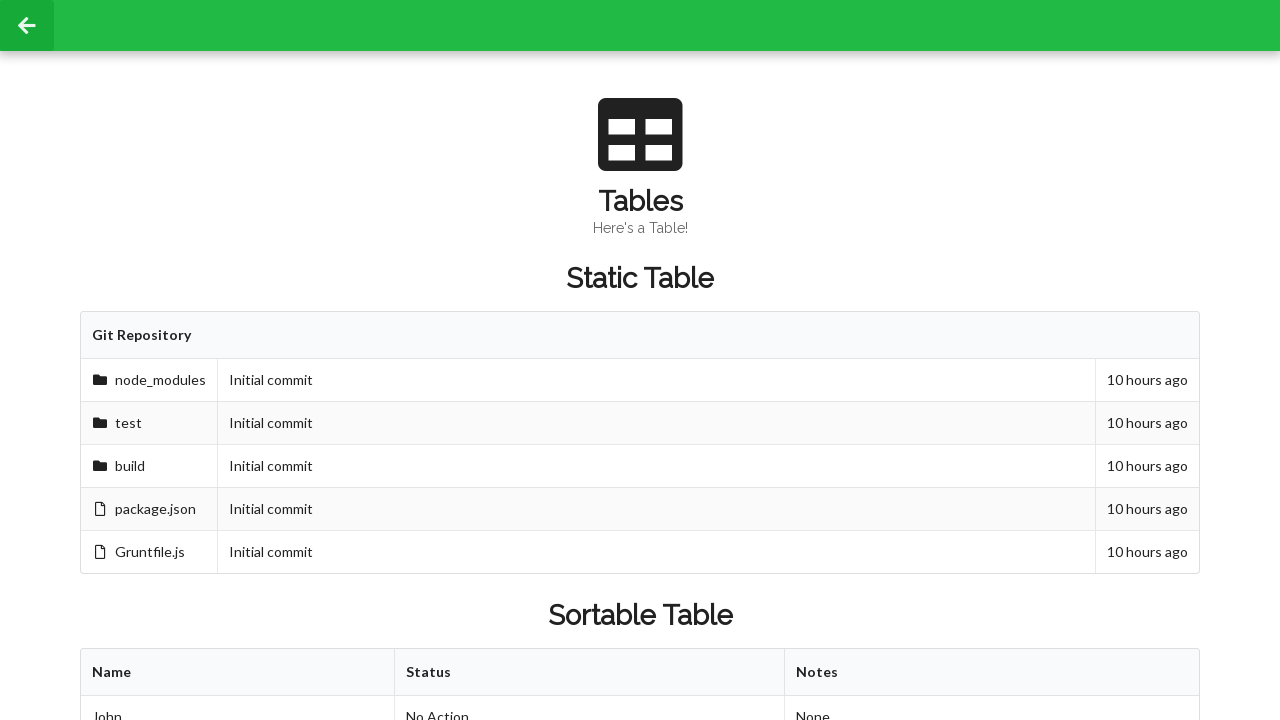

Waited for sortable table to load
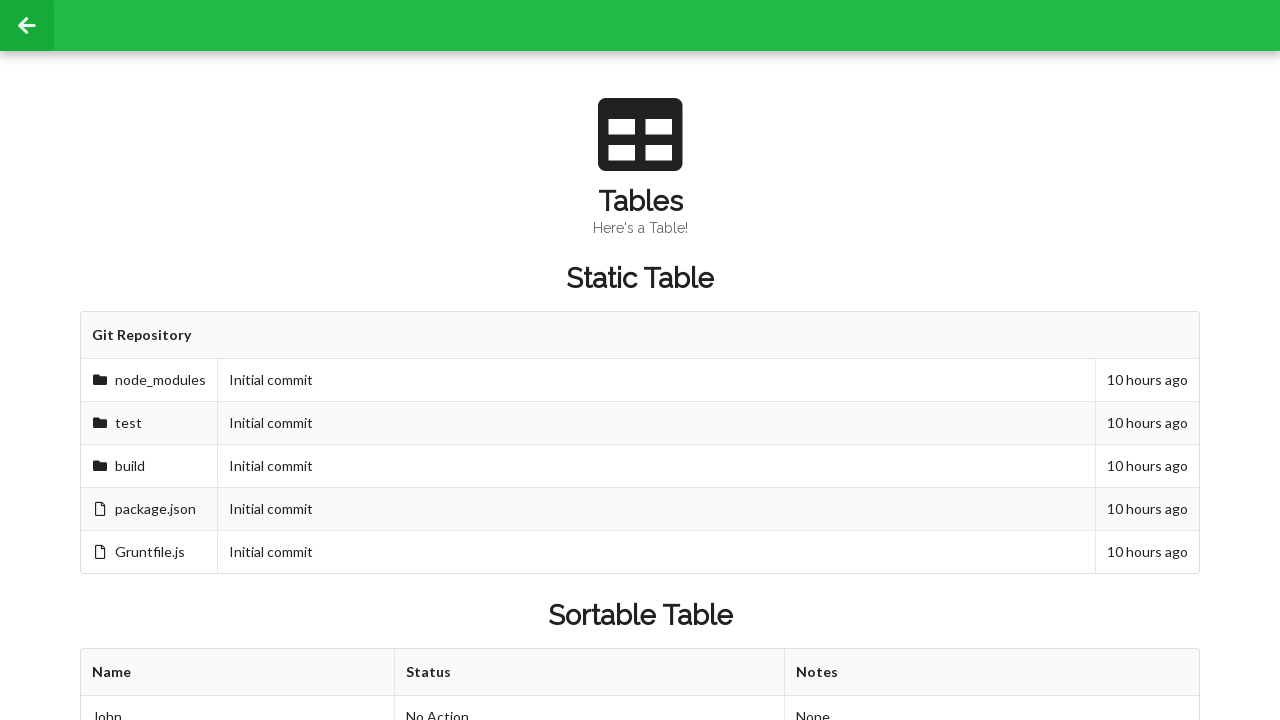

Counted table columns: 3 columns found
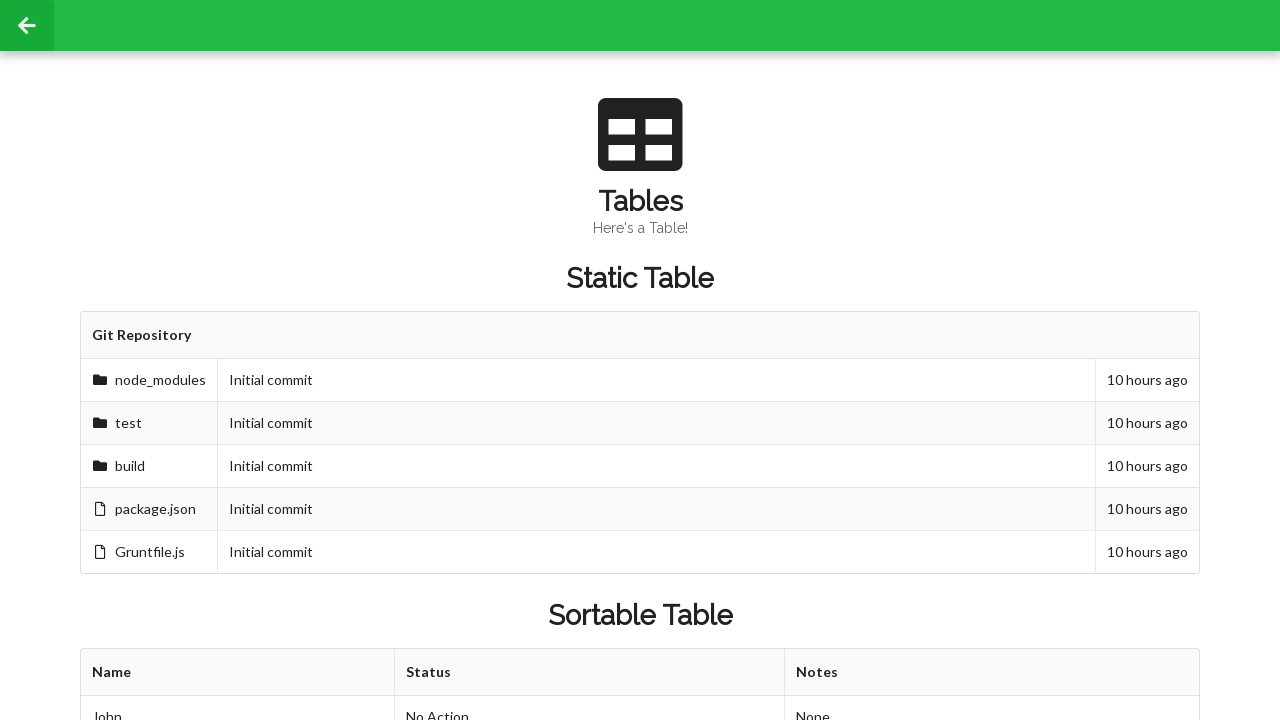

Counted table rows: 3 rows found
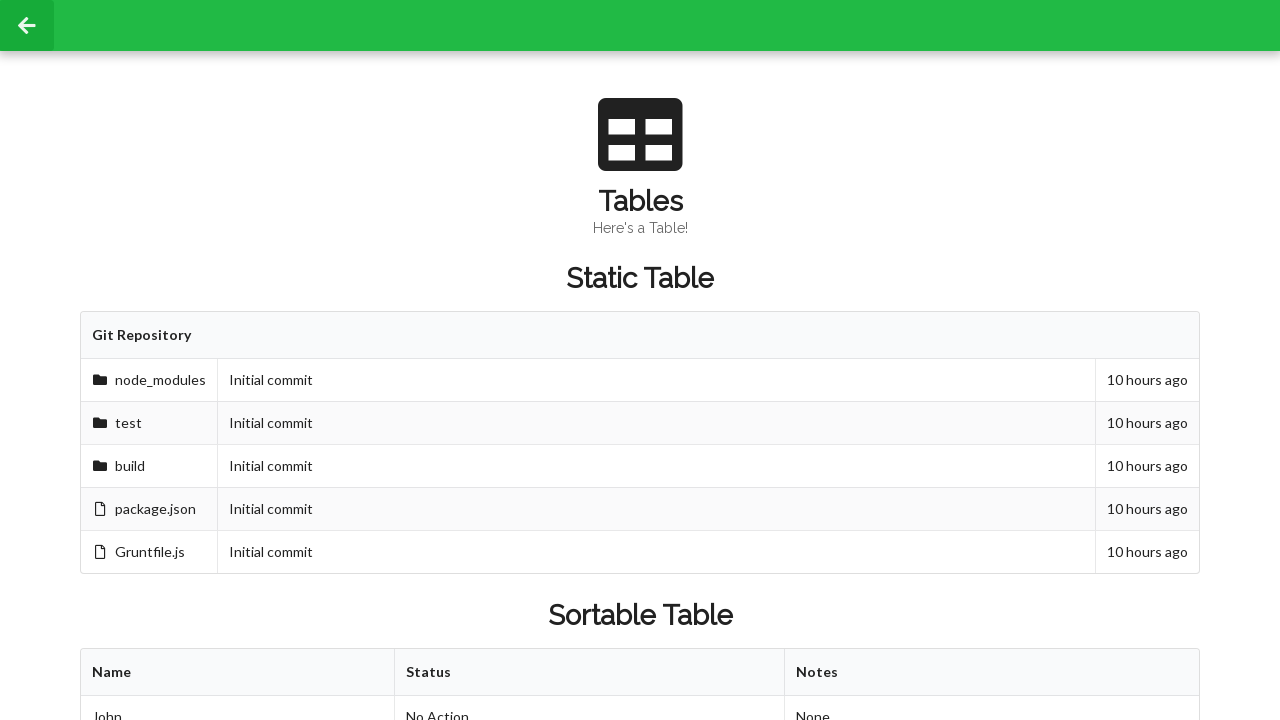

Read cell value before sort: Approved
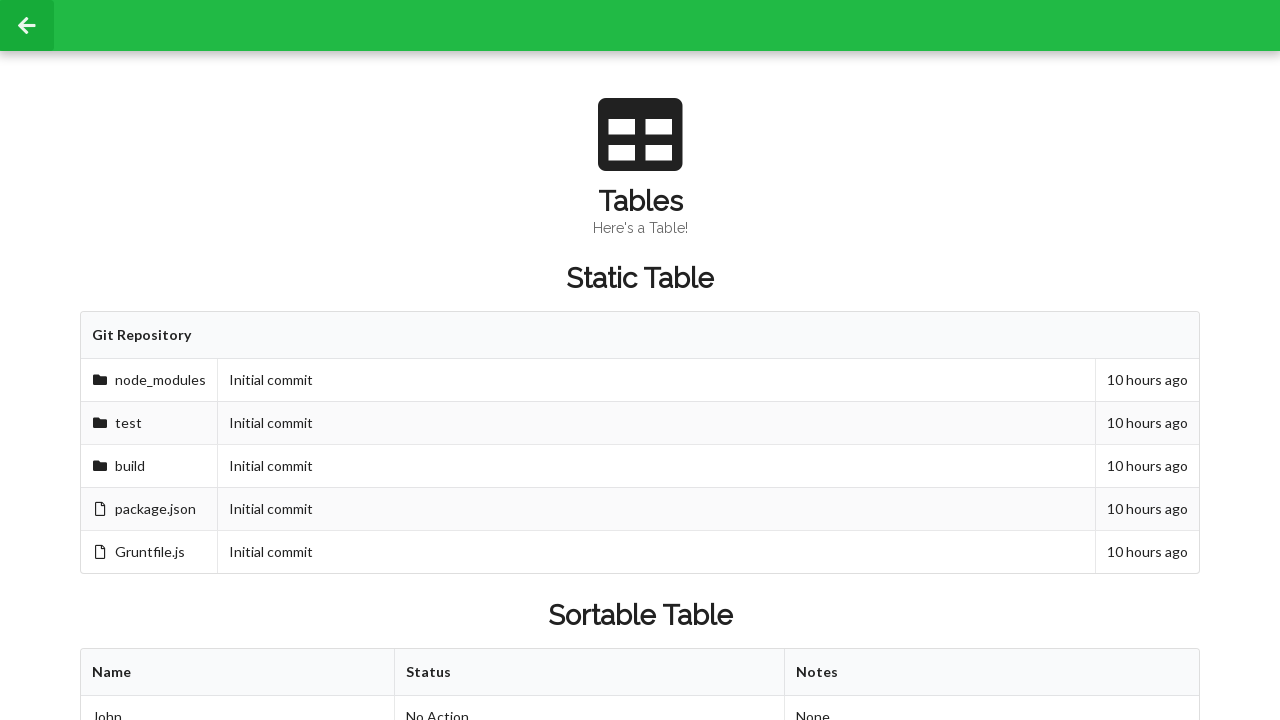

Clicked first column header to sort table at (238, 673) on xpath=//table[@id='sortableTable']/thead/tr/th
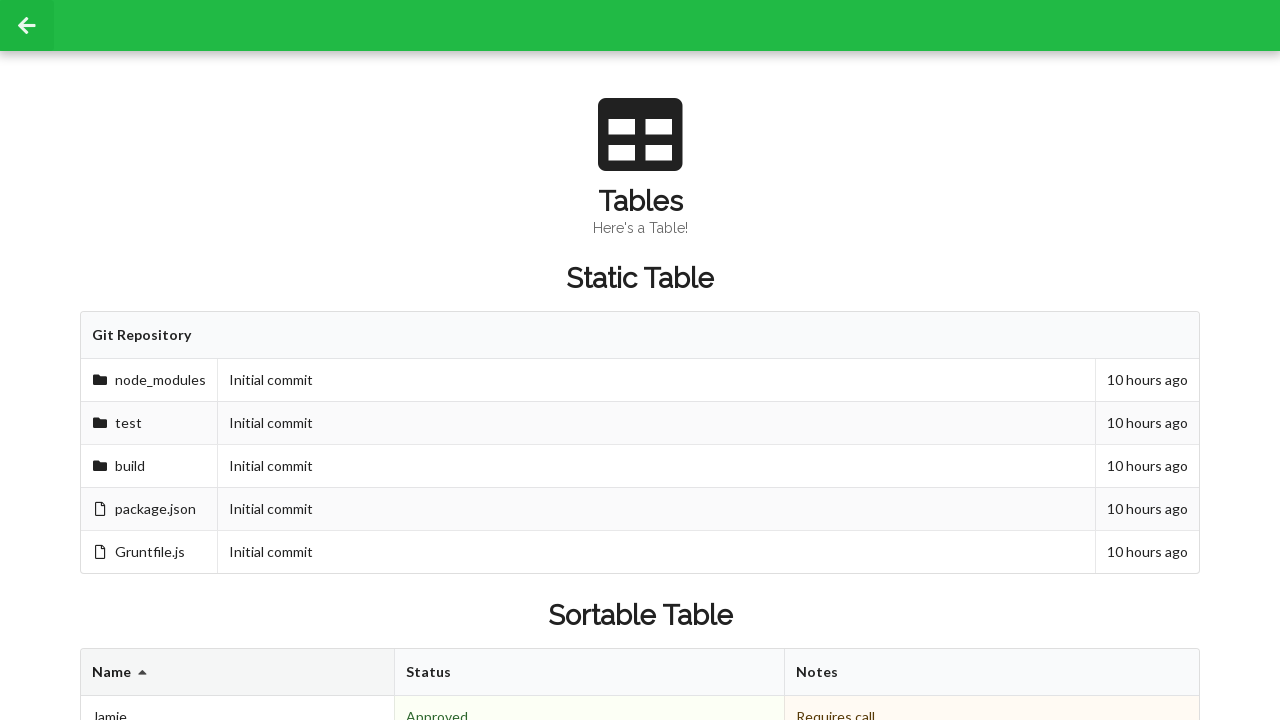

Waited for sort operation to complete
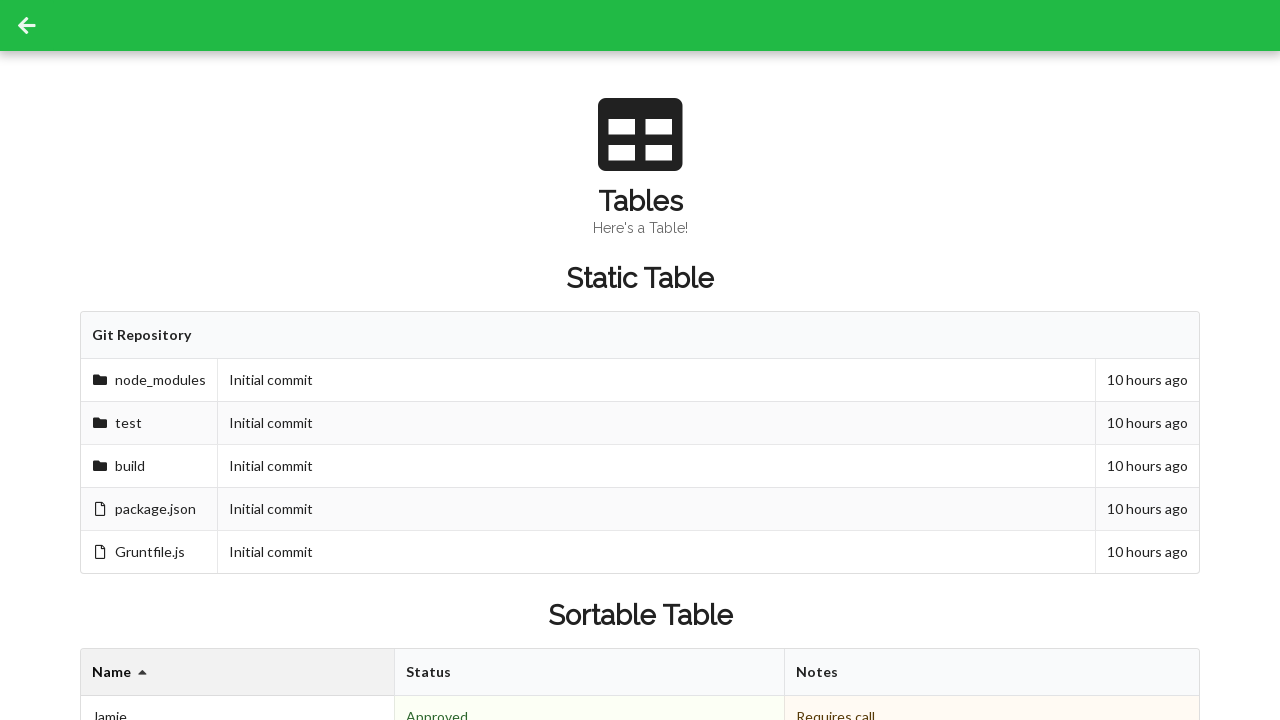

Read cell value after sort: Denied
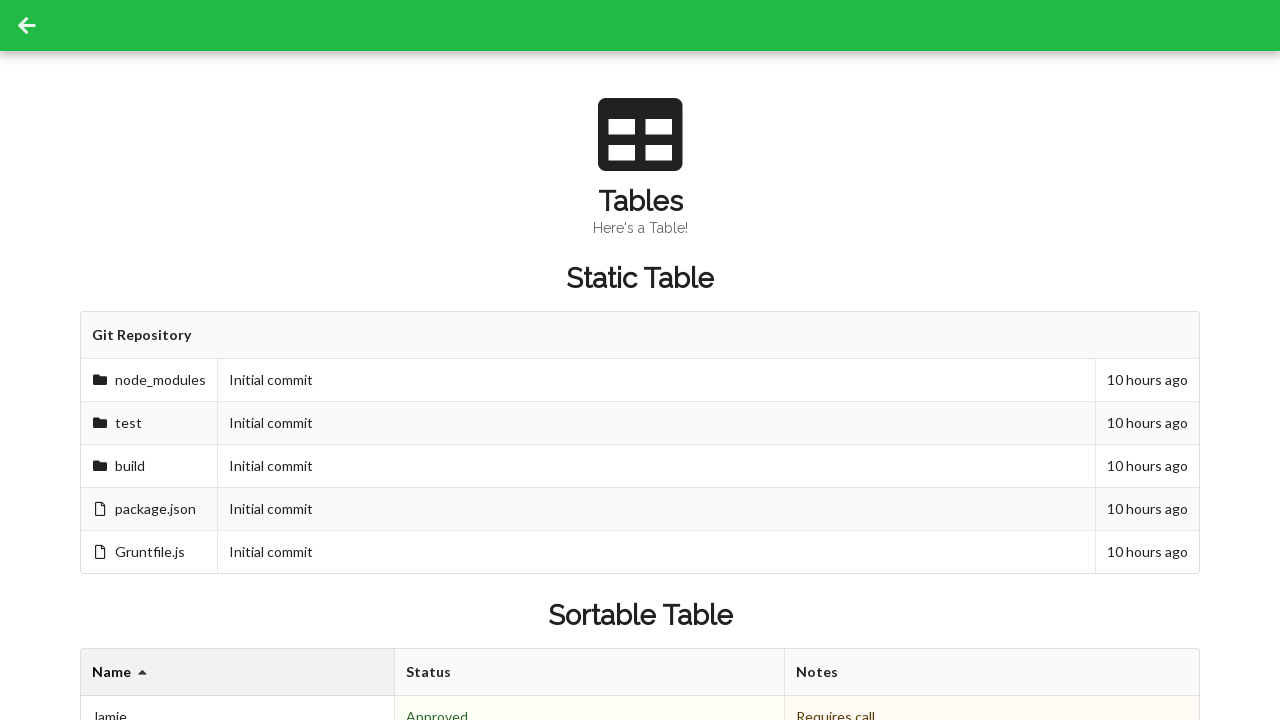

Counted table footer cells: 3 footer cells found
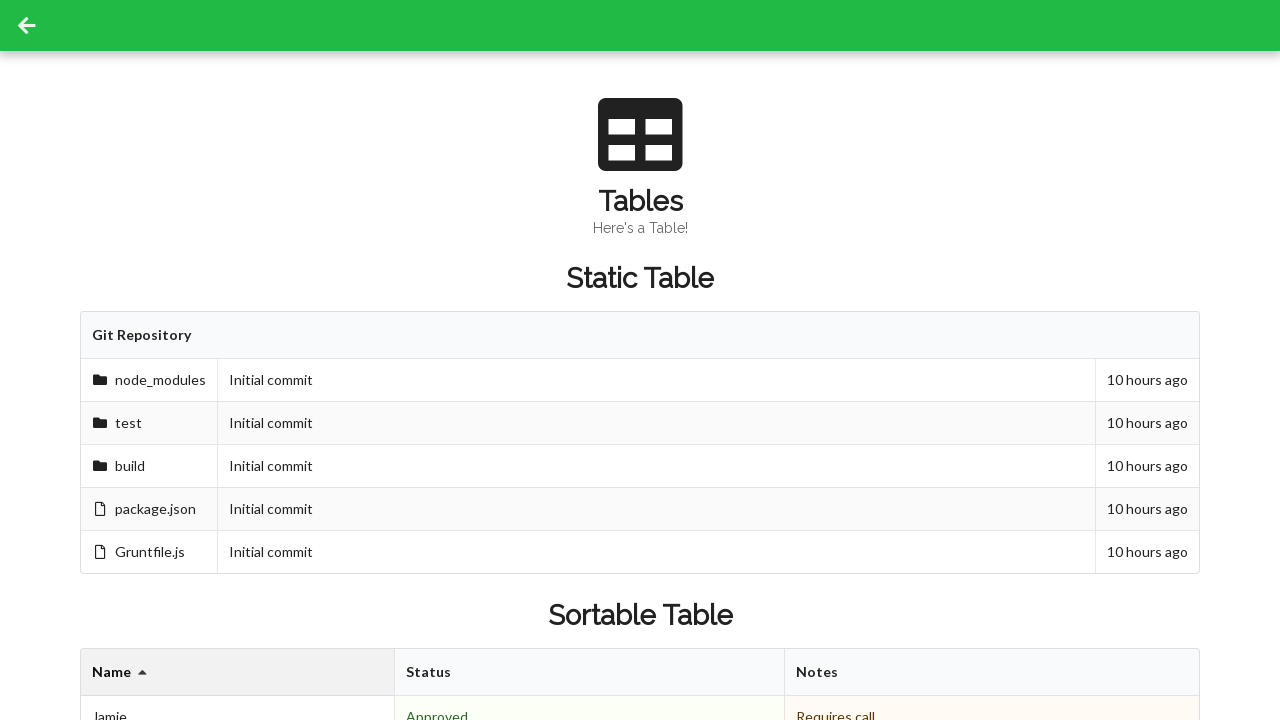

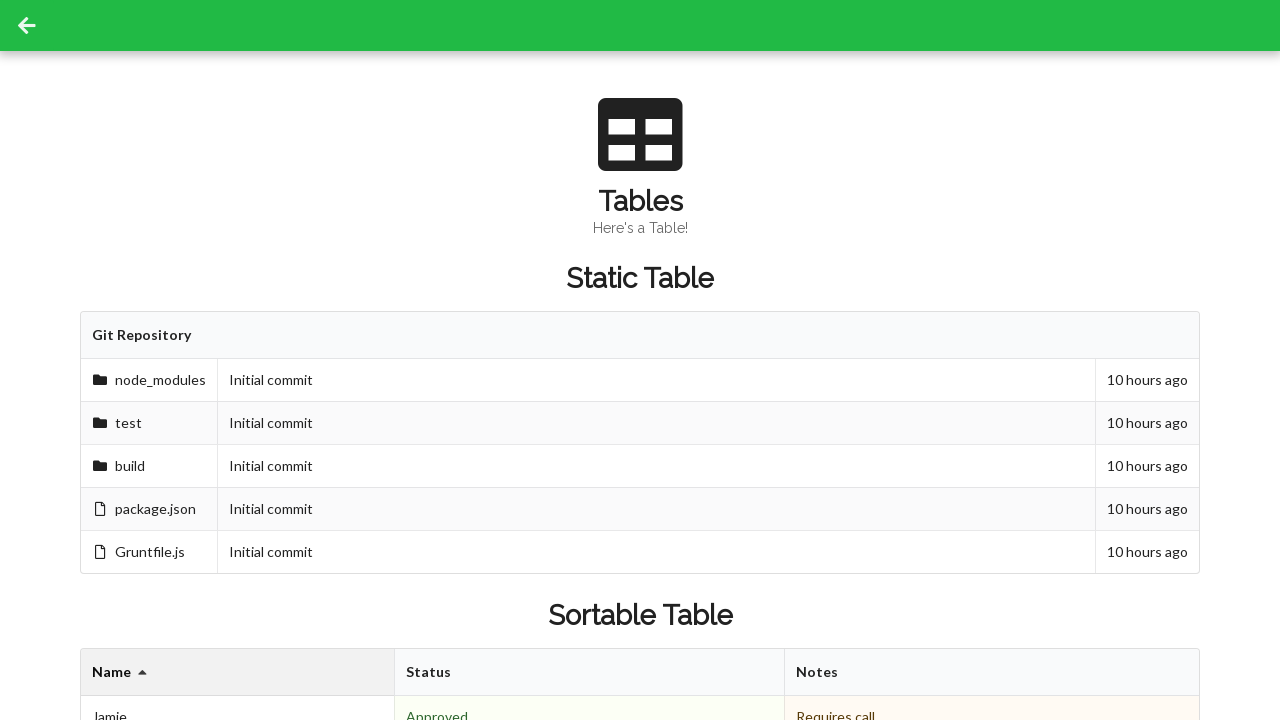